Tests page performance by loading the main page and collecting performance metrics like load time and first contentful paint.

Starting URL: https://dealershipai-landing-p2m4vcd6w-brian-kramers-projects.vercel.app

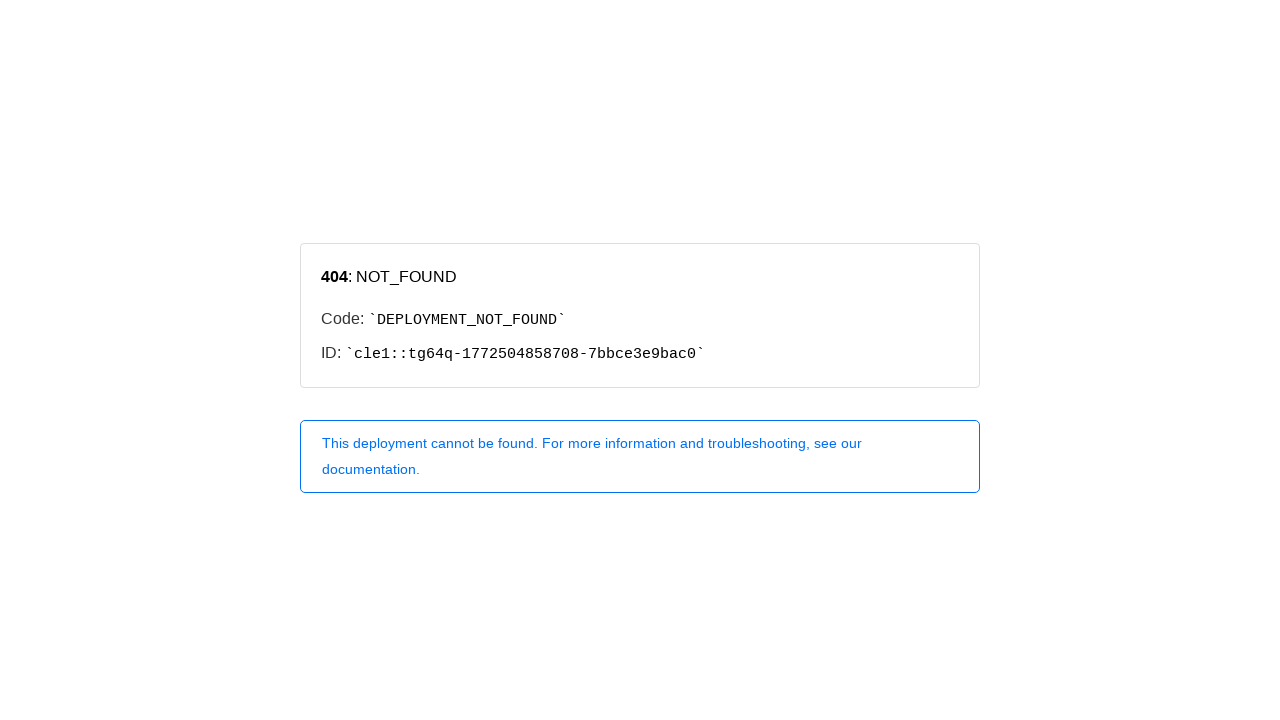

Navigated to DealershipAI landing page
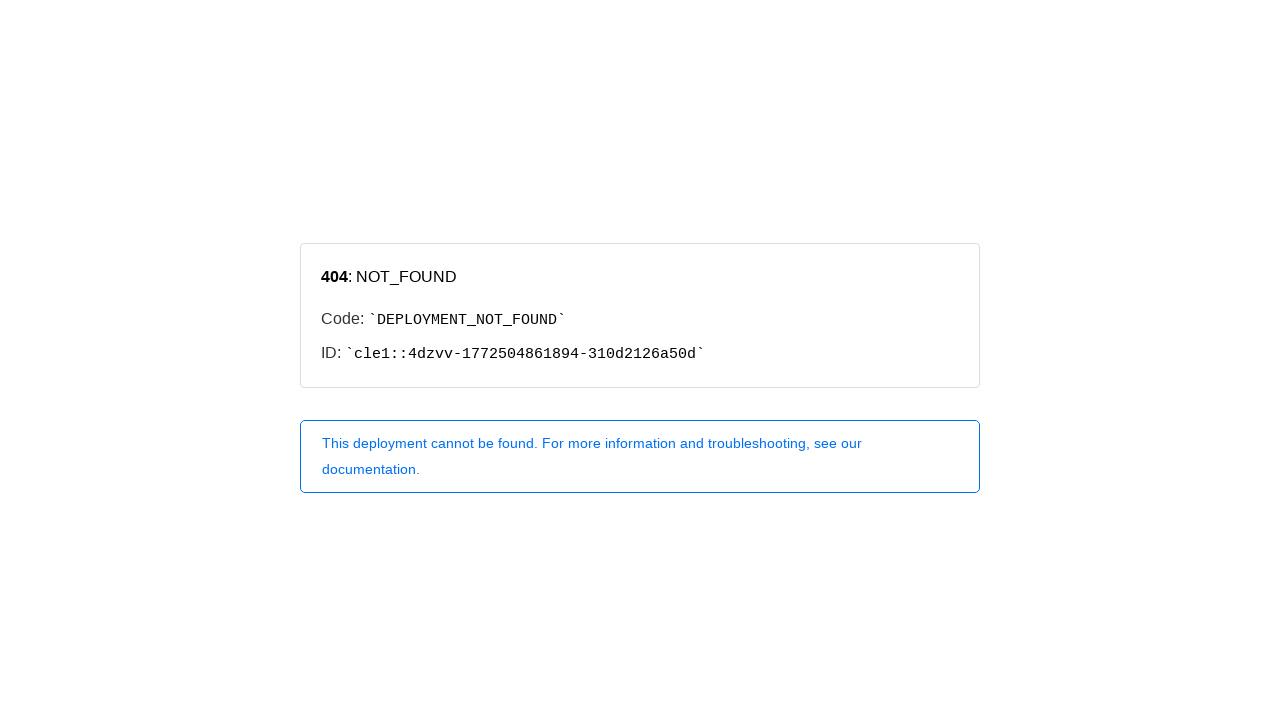

Waited for page to reach networkidle load state
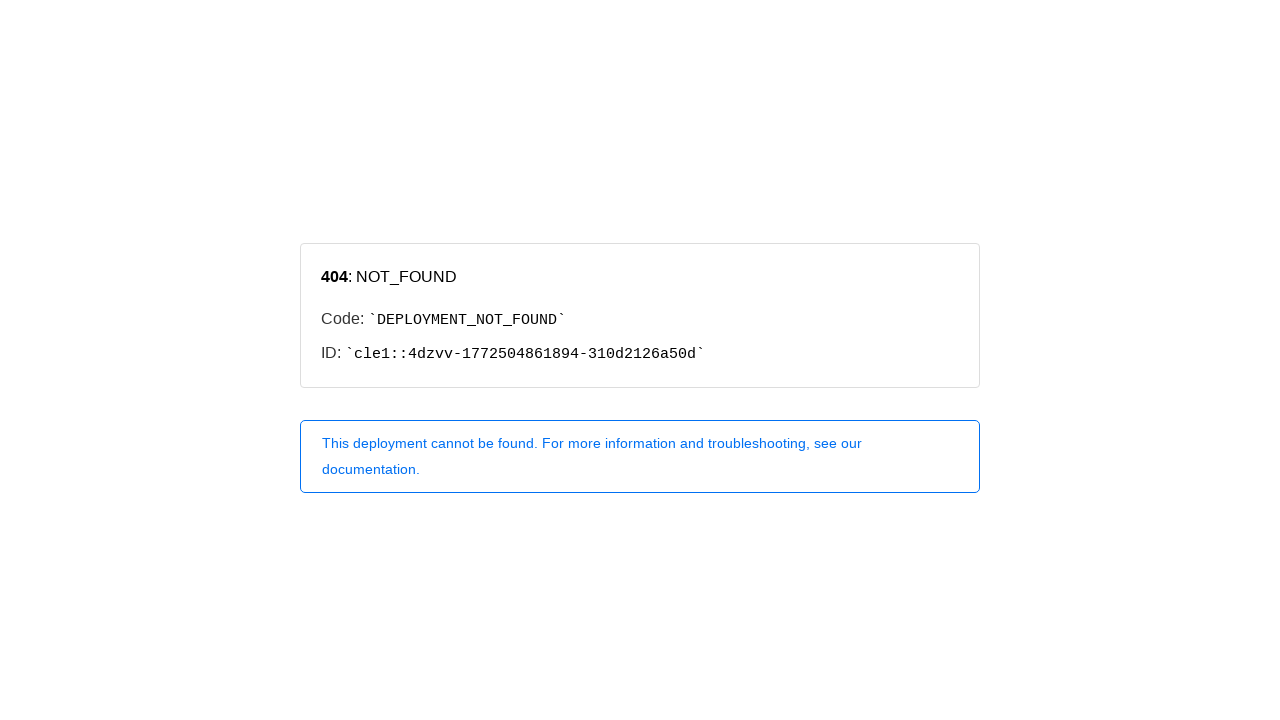

Collected performance metrics - Load Time: 0.00ms, DOM Content Loaded: 0.20ms, First Paint: 62.70ms, First Contentful Paint: 62.70ms
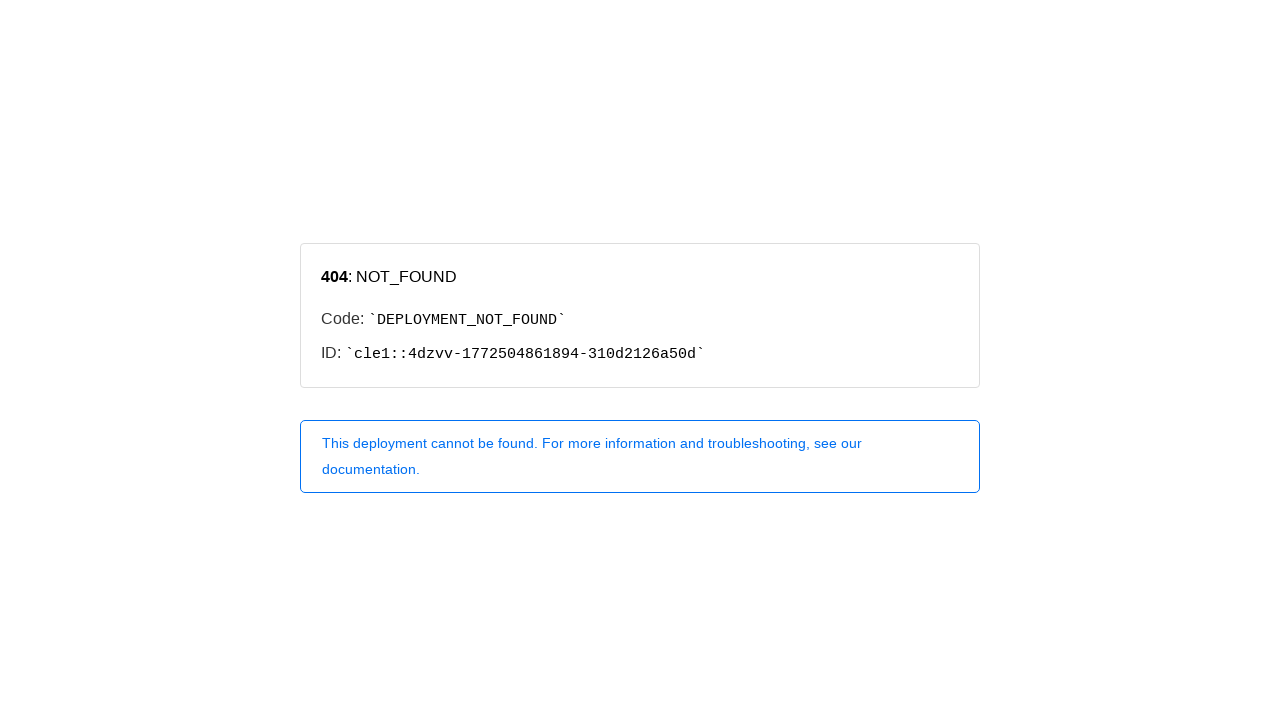

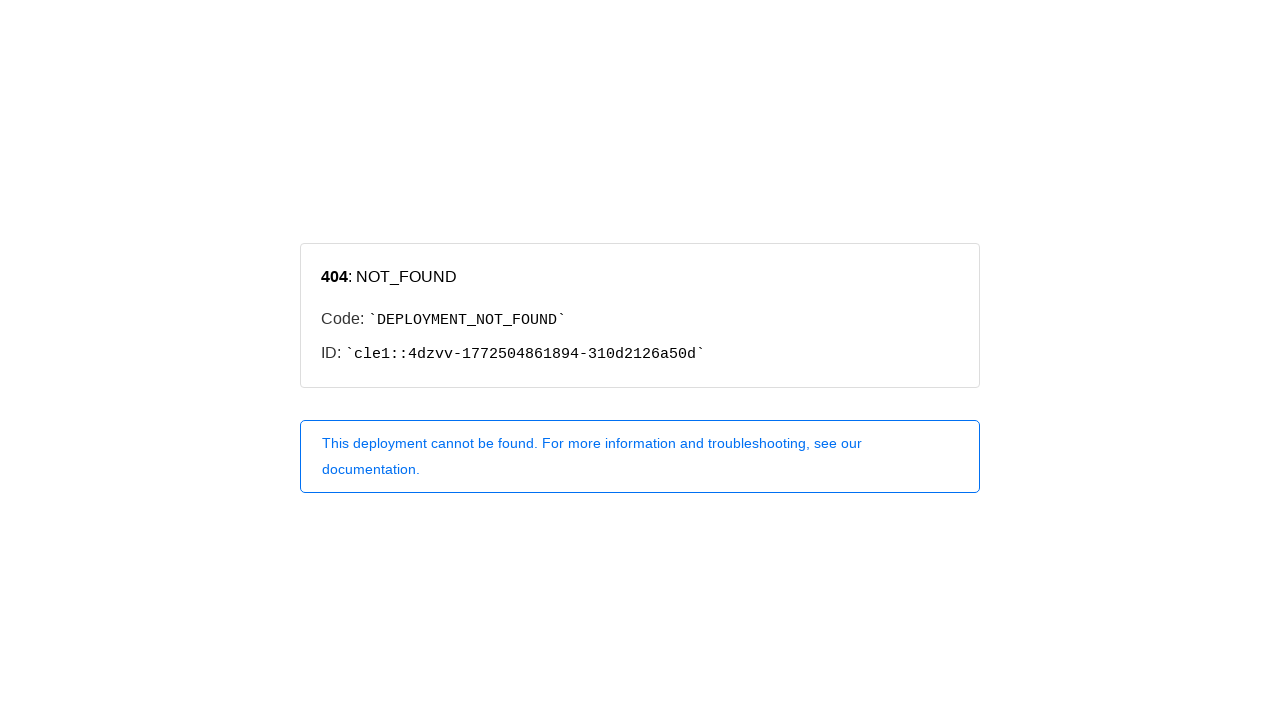